Tests a sample todo application by selecting existing todo items, adding a new item with custom text, and verifying the new item appears in the list.

Starting URL: https://lambdatest.github.io/sample-todo-app/

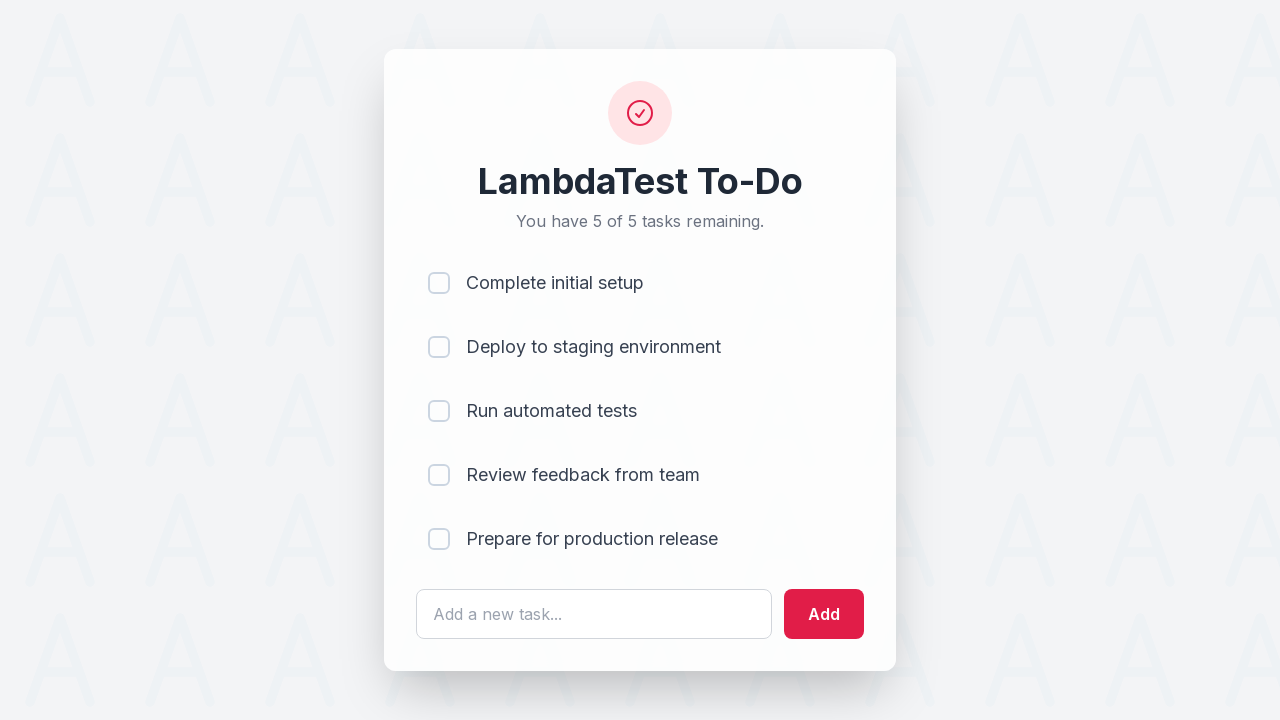

Clicked first todo item checkbox at (439, 283) on input[name='li1']
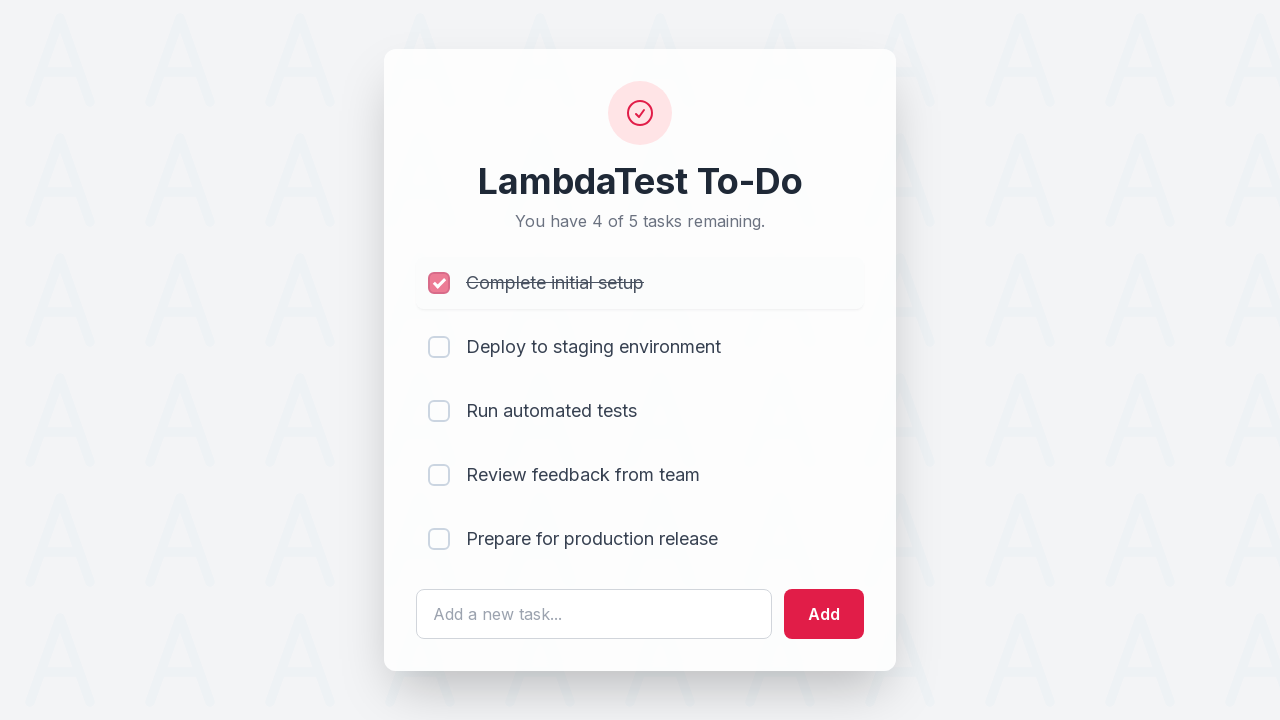

Clicked second todo item checkbox at (439, 347) on input[name='li2']
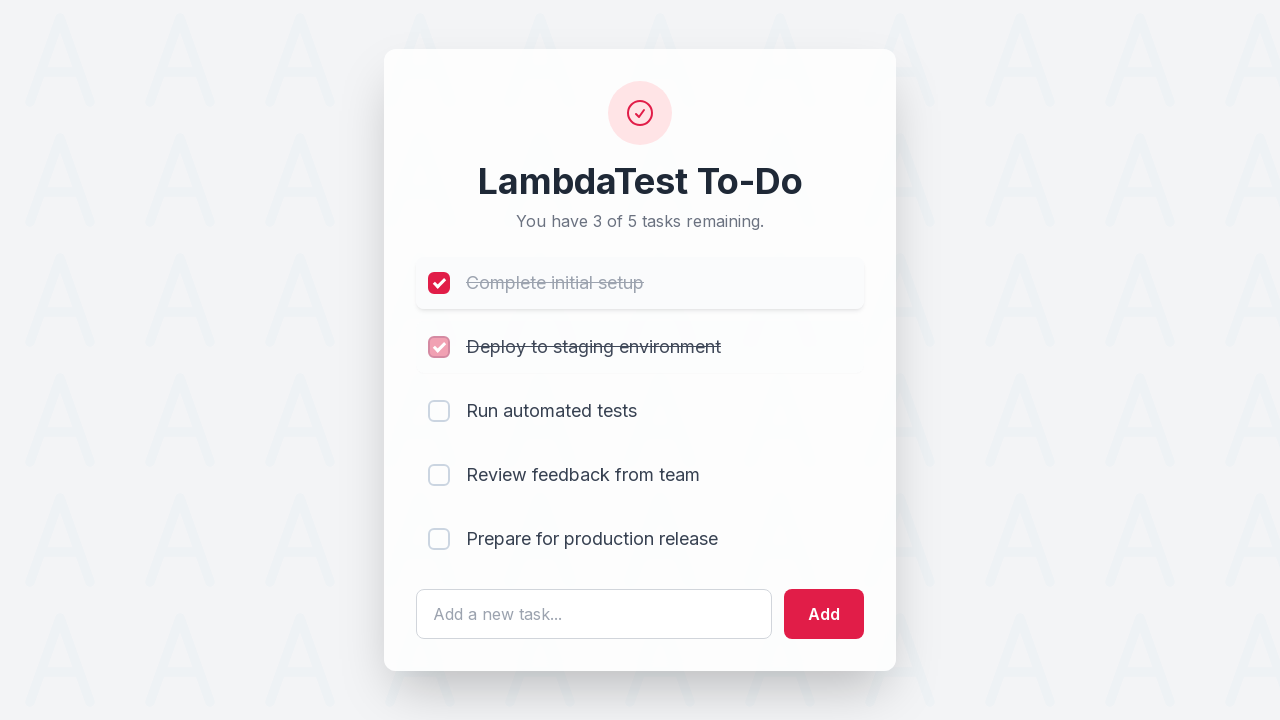

Cleared the todo text input field on #sampletodotext
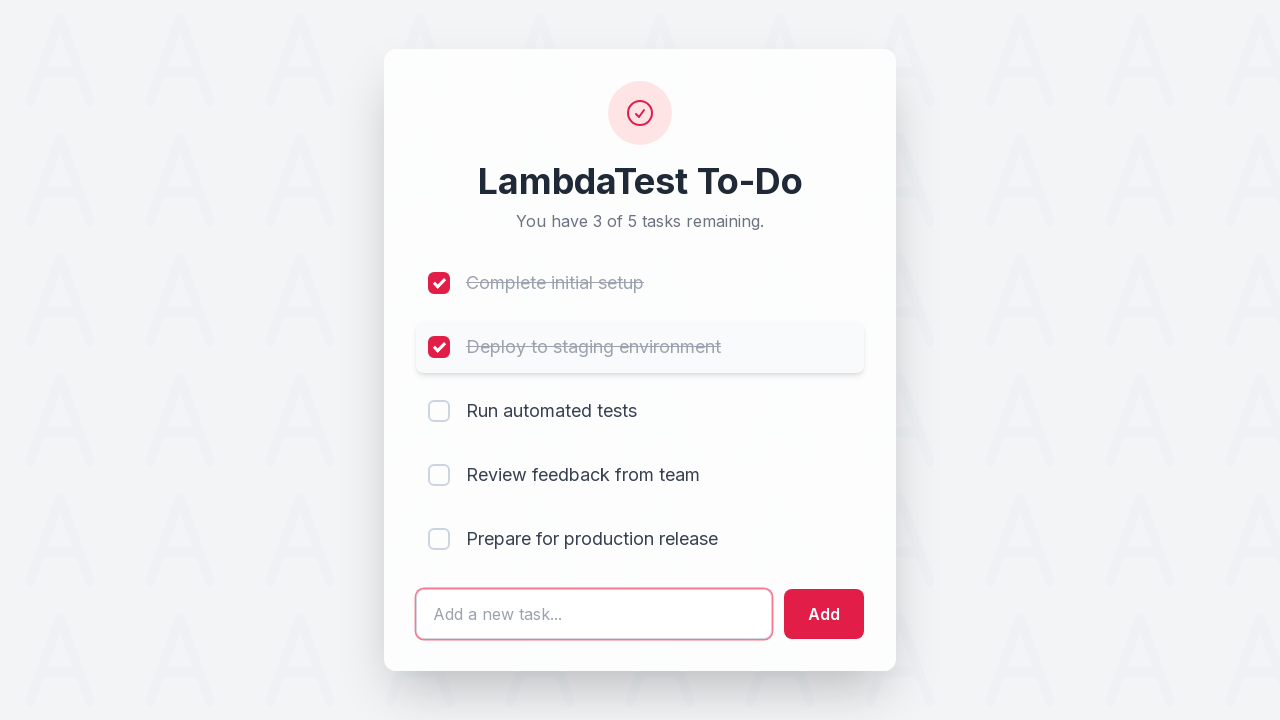

Entered new todo item text: 'Yey, Let's add it to list' on #sampletodotext
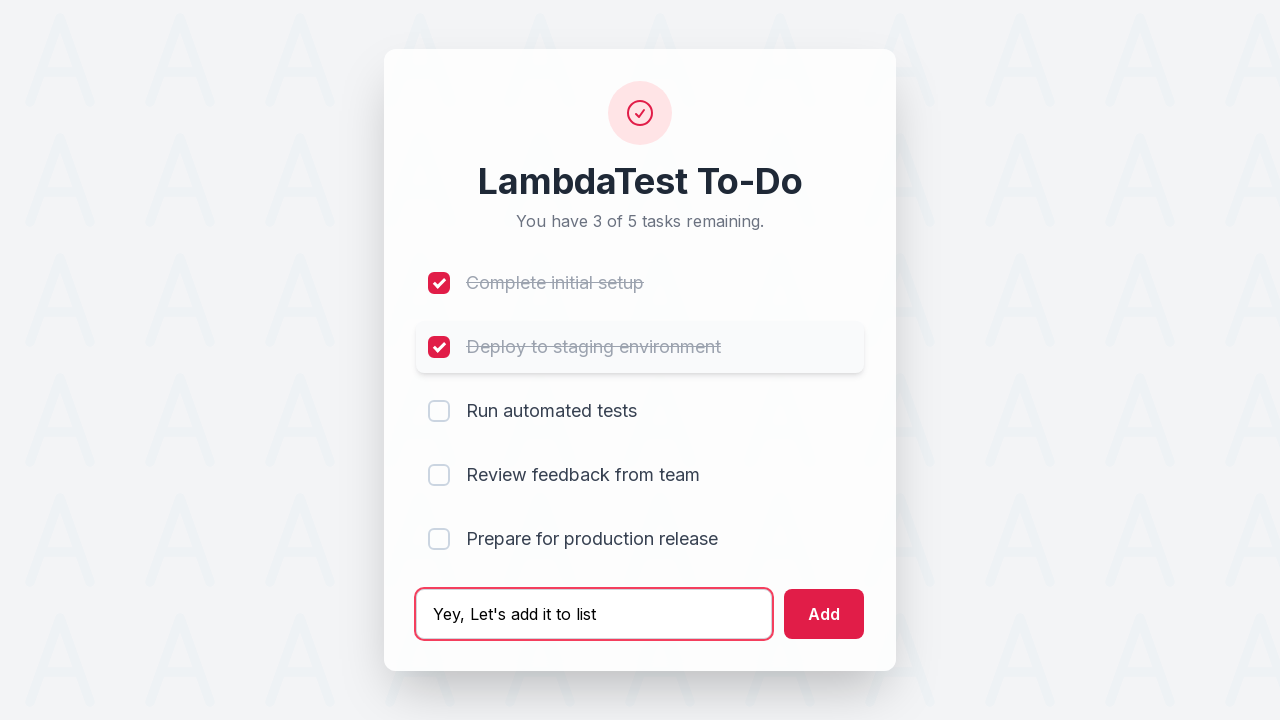

Clicked add button to create new todo item at (824, 614) on #addbutton
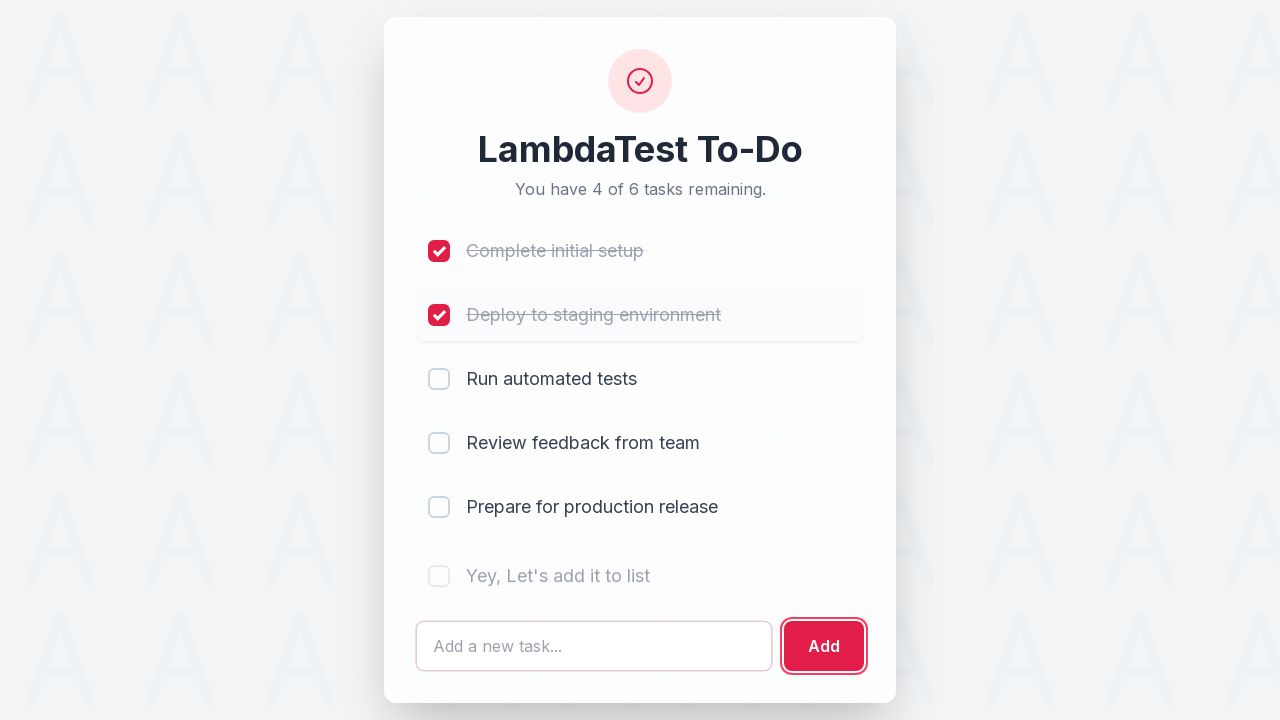

Waited for new todo item to appear in the list
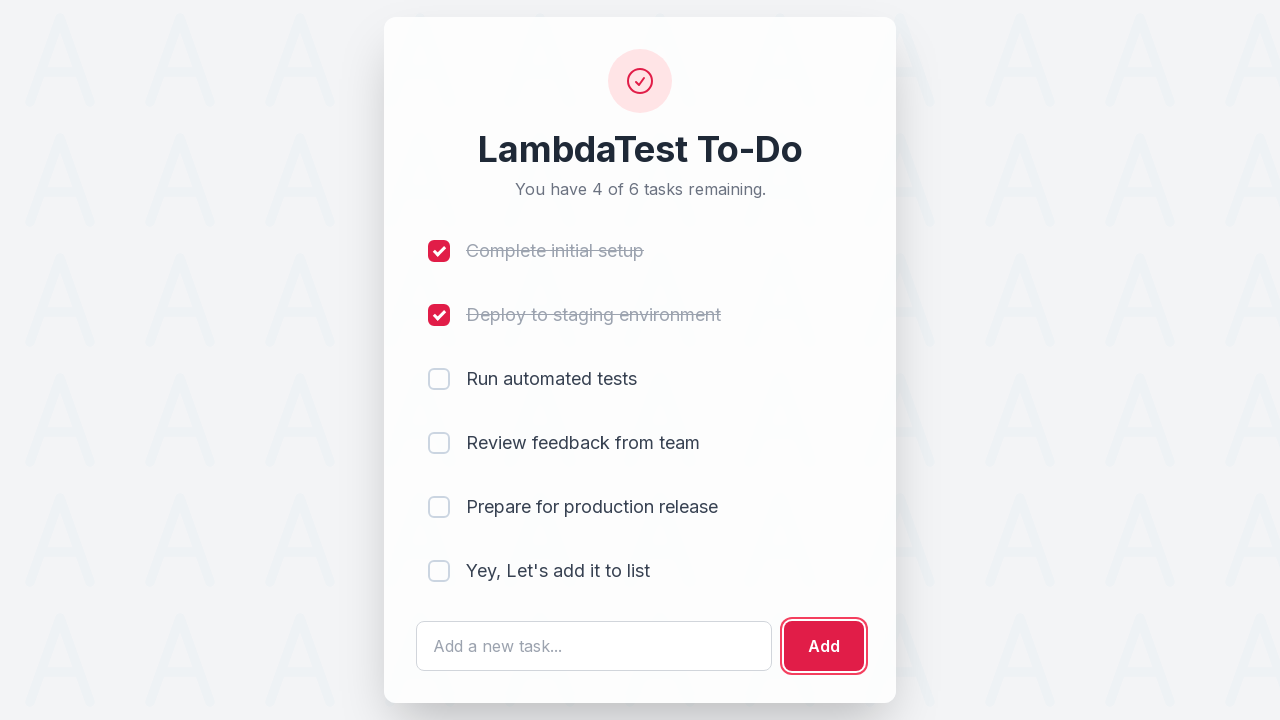

Located the newly added todo item element
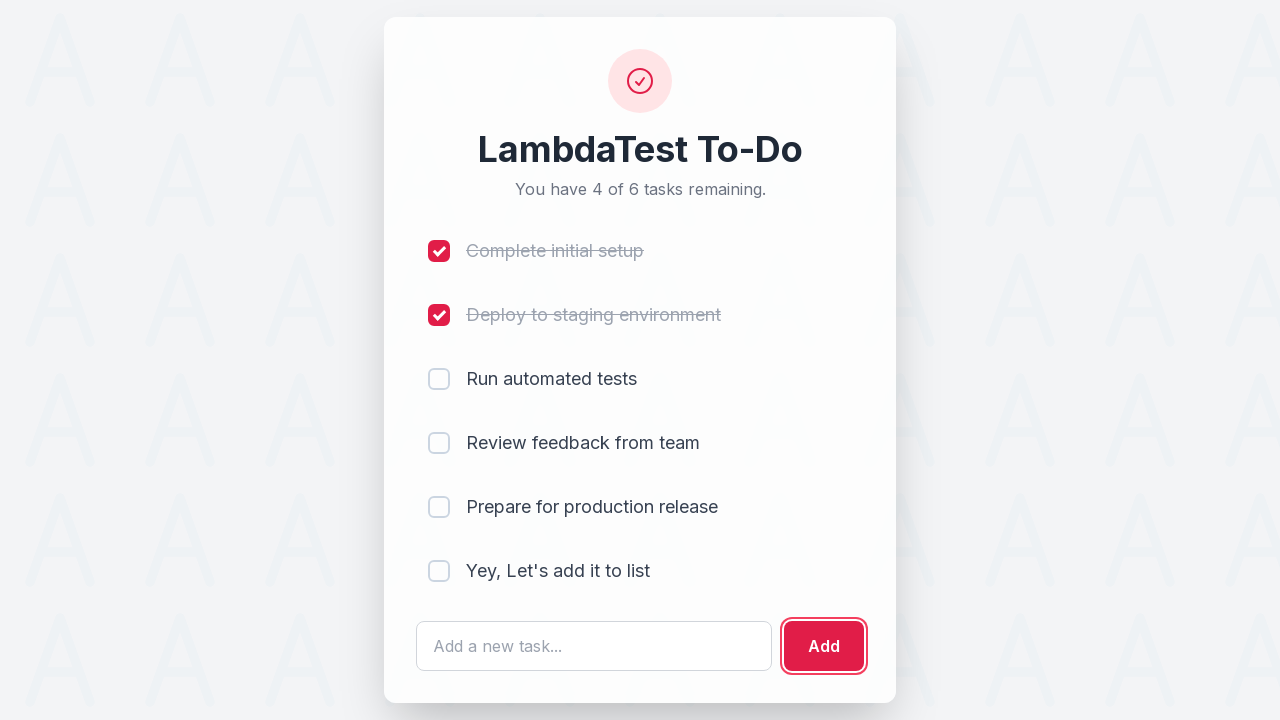

Verified that the new todo item text appears correctly in the list
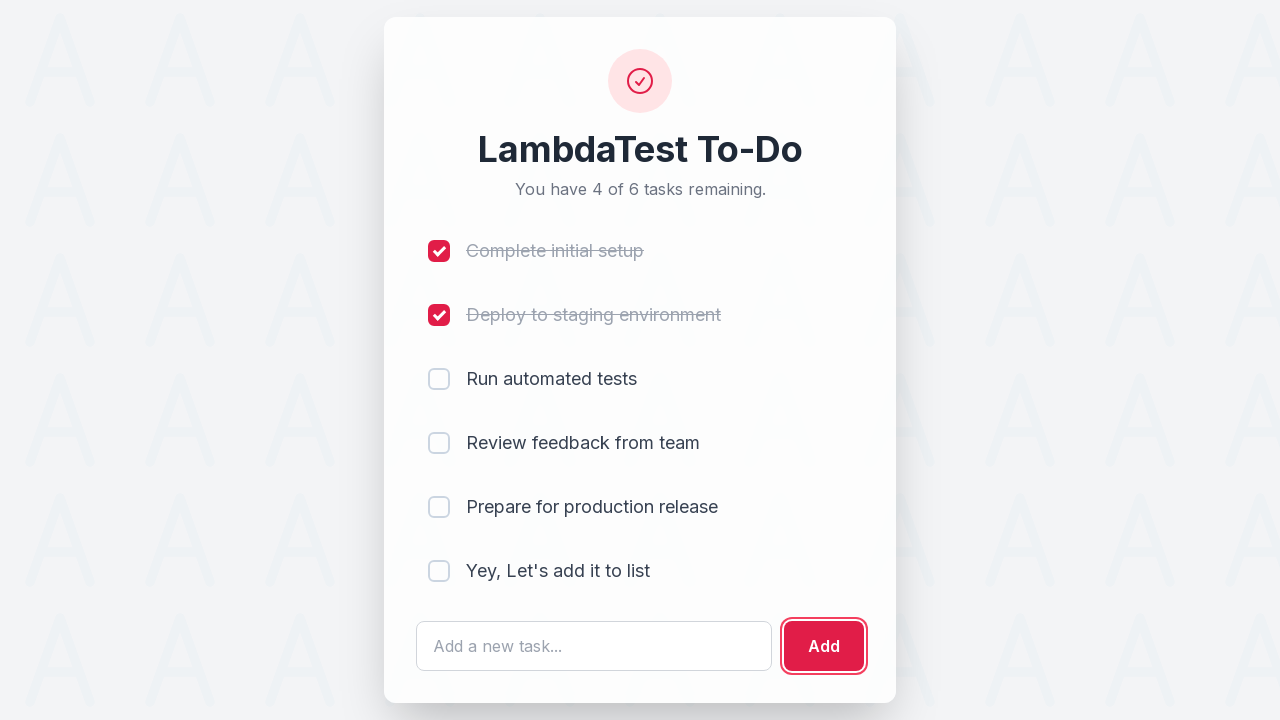

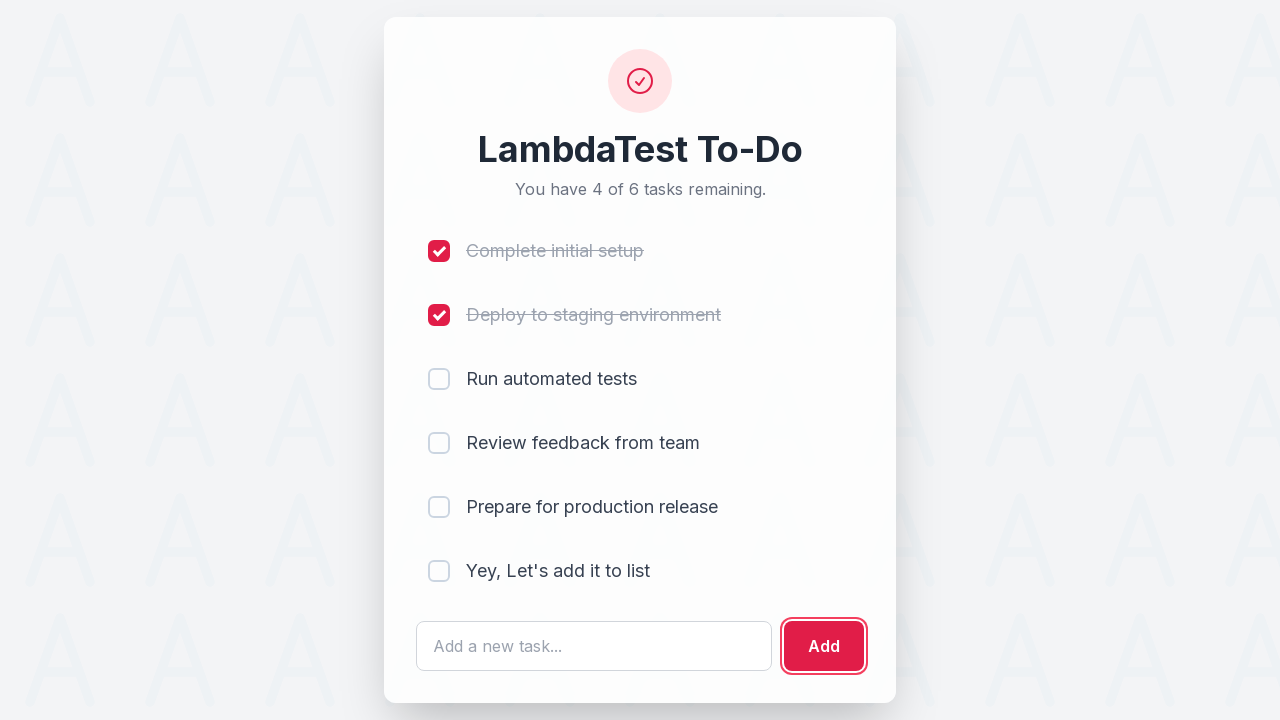